Tests JavaScript prompt alert handling by clicking a button to trigger a prompt, entering text into the prompt, and accepting it

Starting URL: https://demoqa.com/alerts

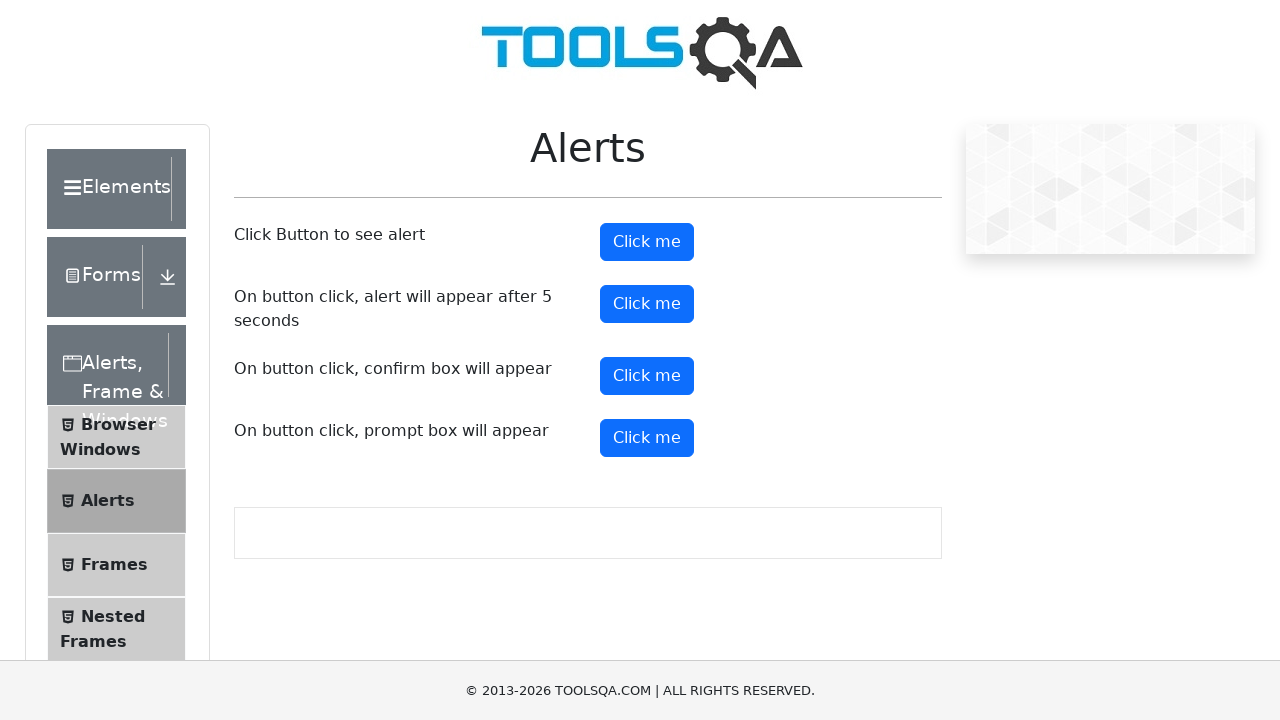

Set up dialog handler for prompt alerts
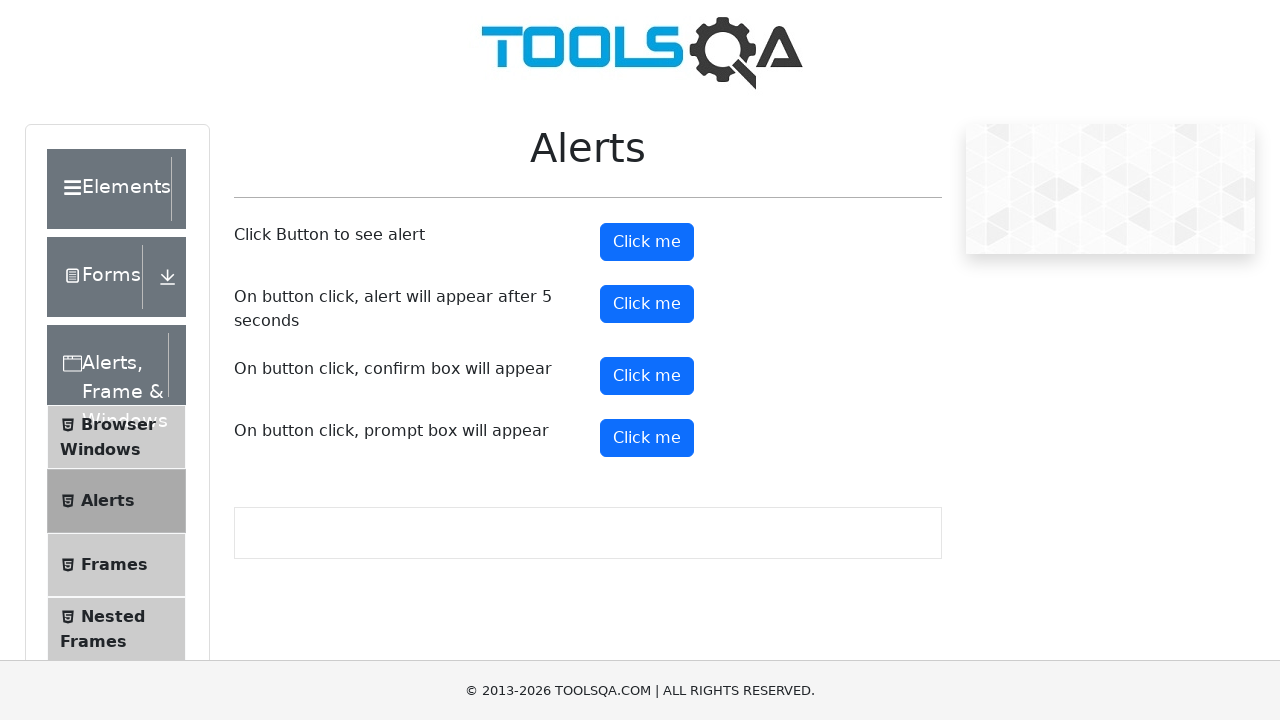

Clicked prompt button to trigger alert at (647, 438) on button#promtButton
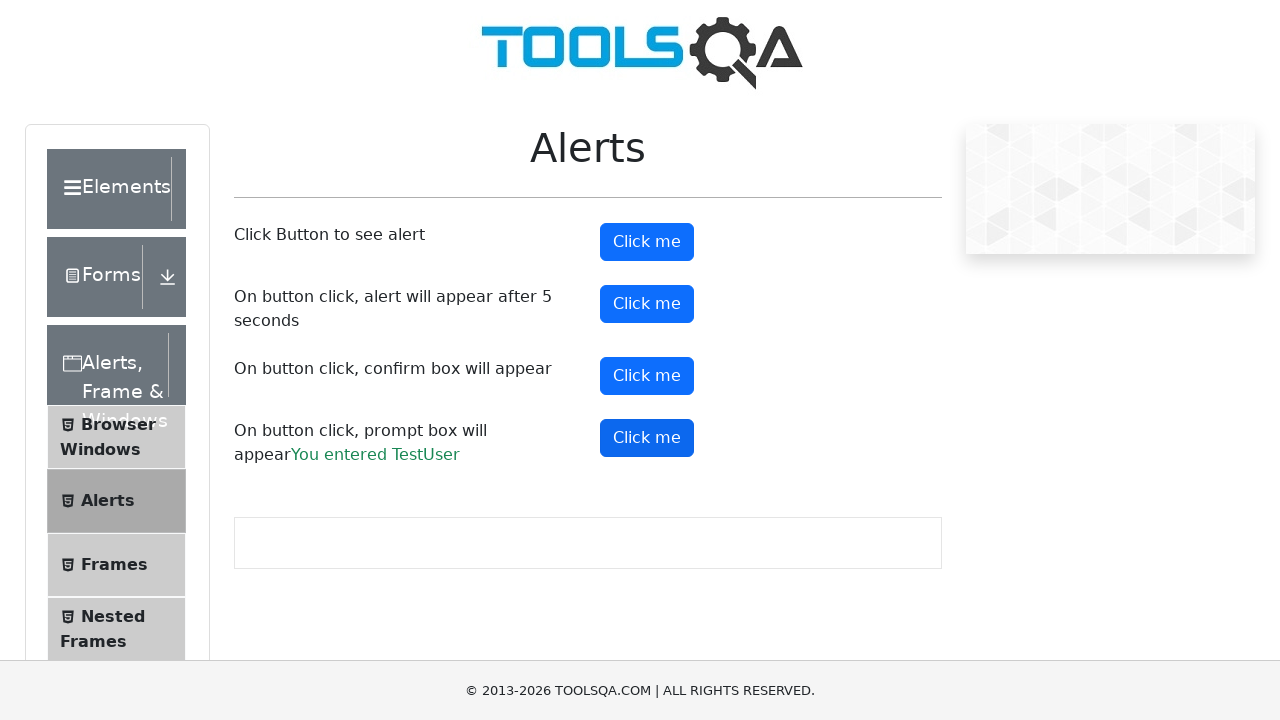

Waited 1 second for result to be displayed
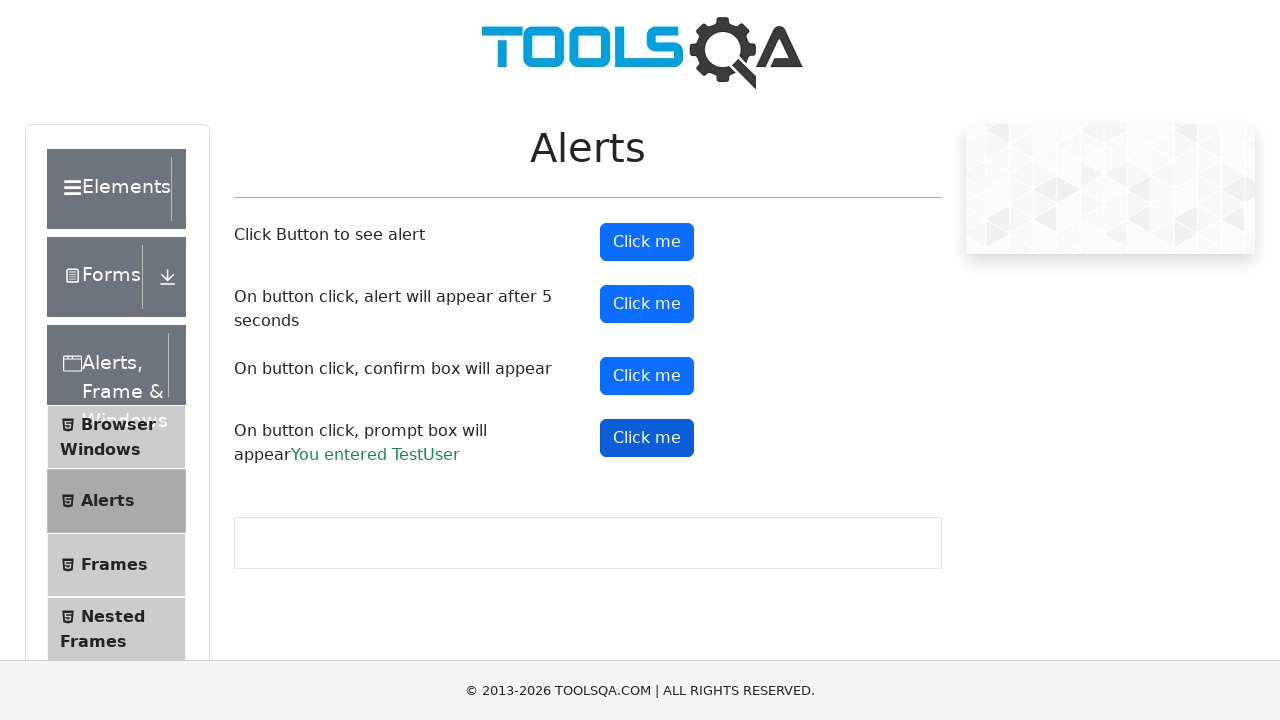

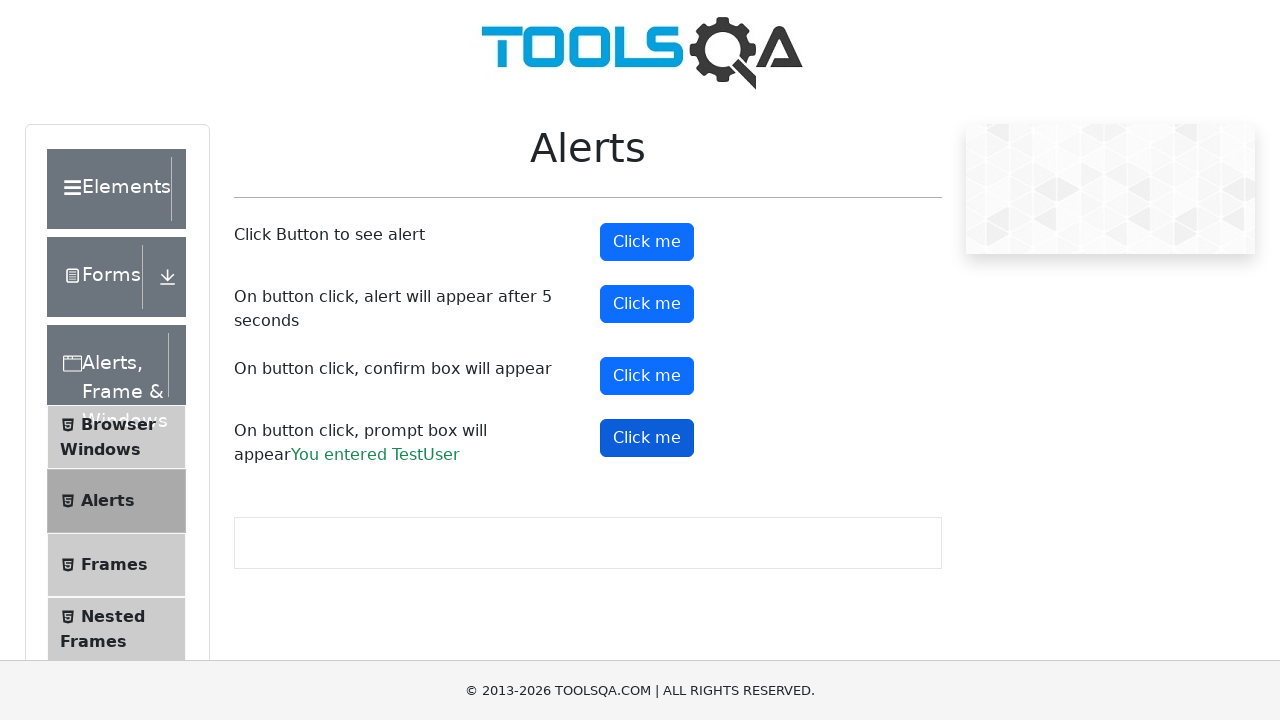